Tests navigation to the text-box page by clicking on the Text Box menu item and verifying the URL contains 'text-box'

Starting URL: https://demoqa.com/elements

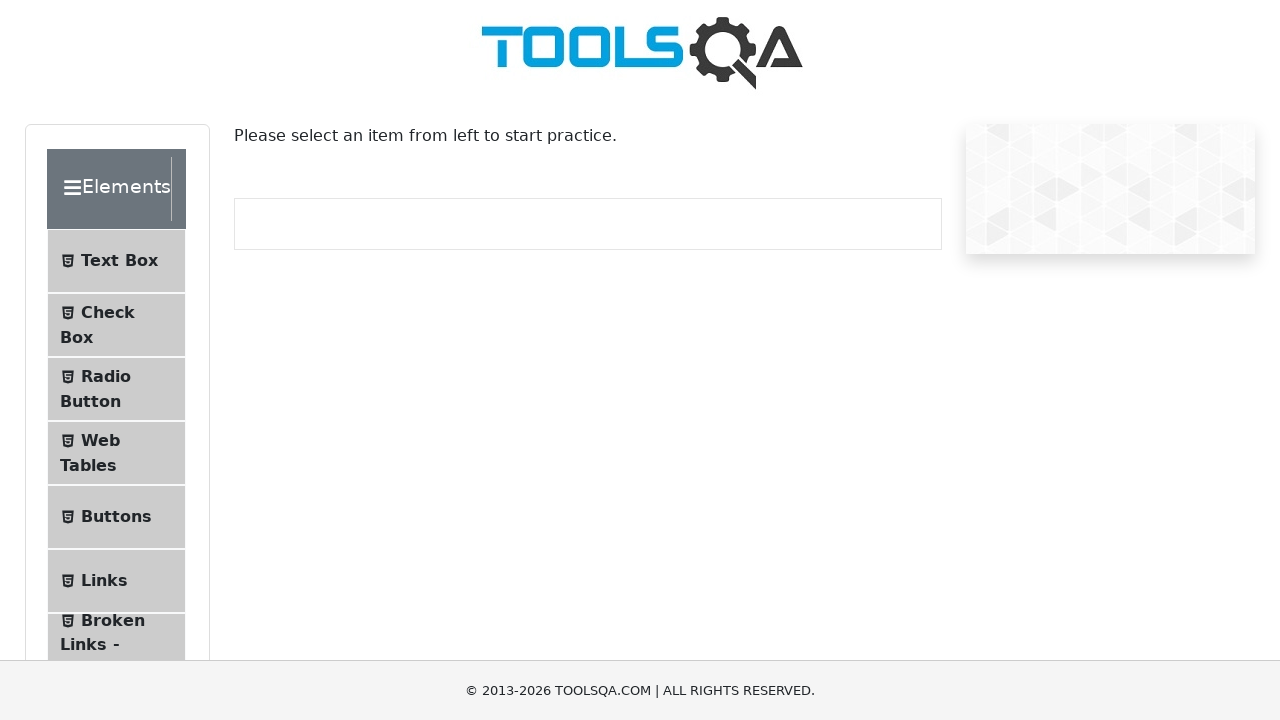

Clicked on Text Box menu item at (116, 261) on #item-0
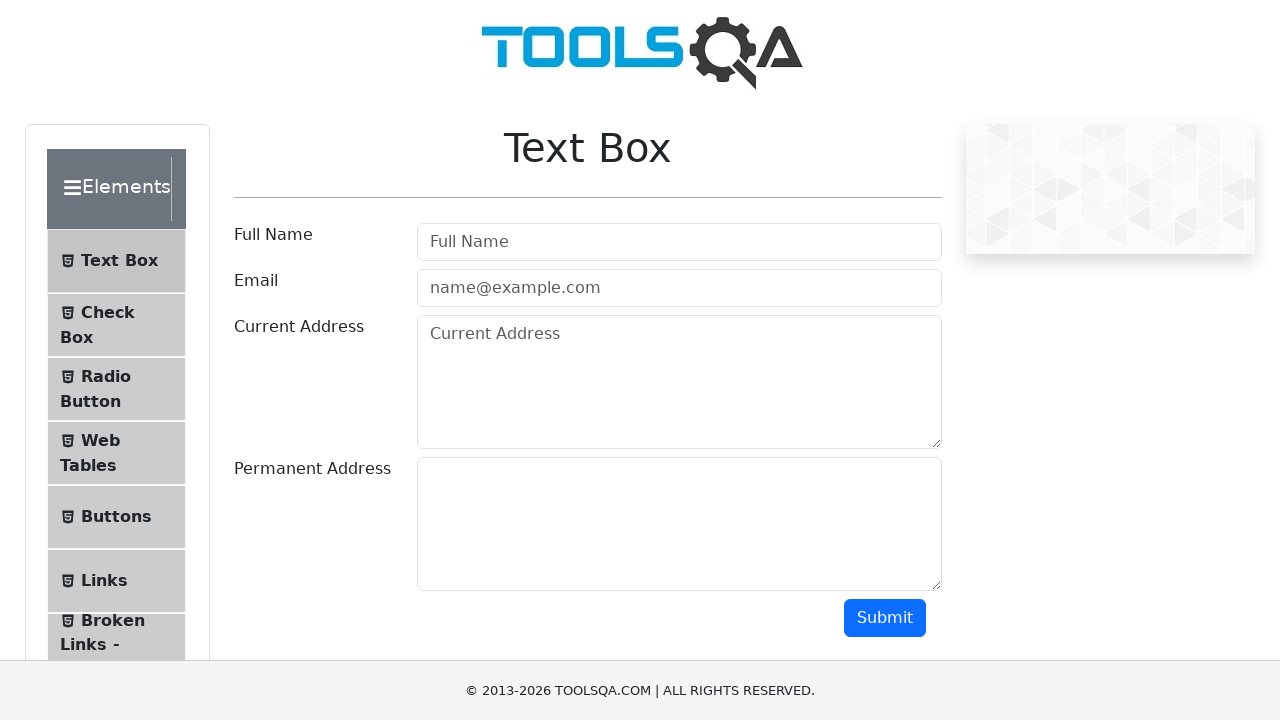

Verified navigation to text-box page - URL contains '/text-box'
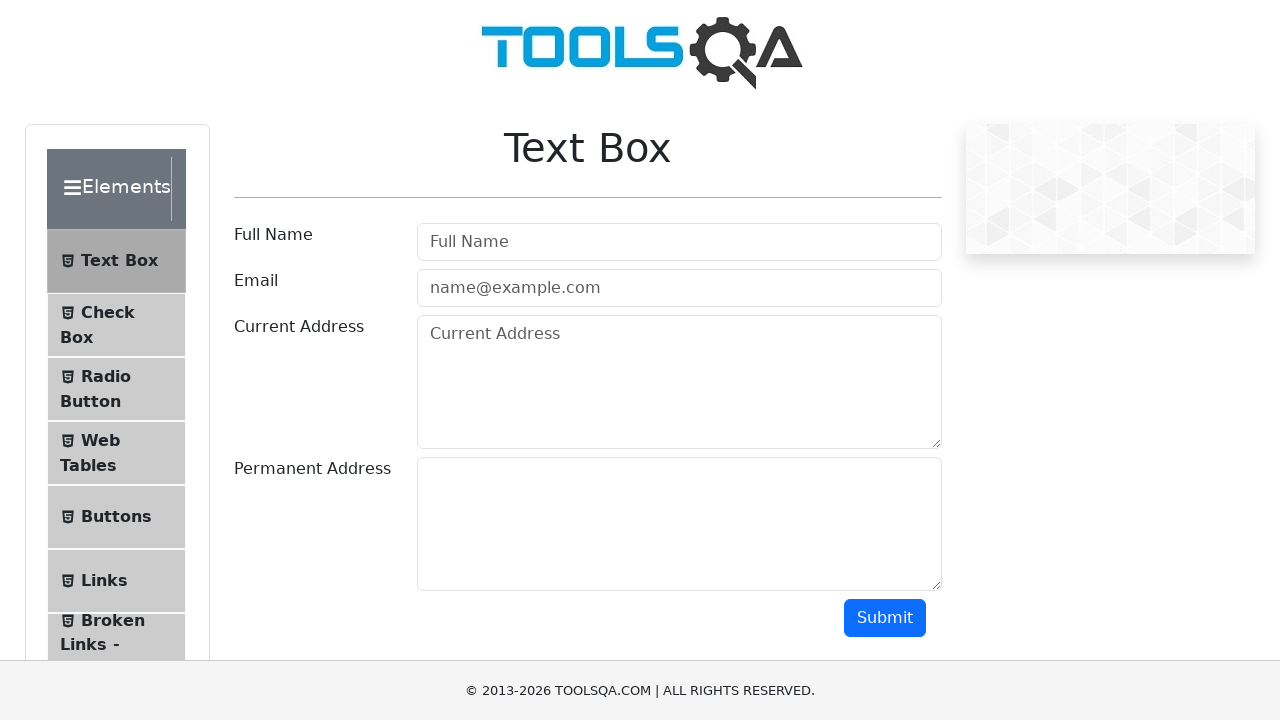

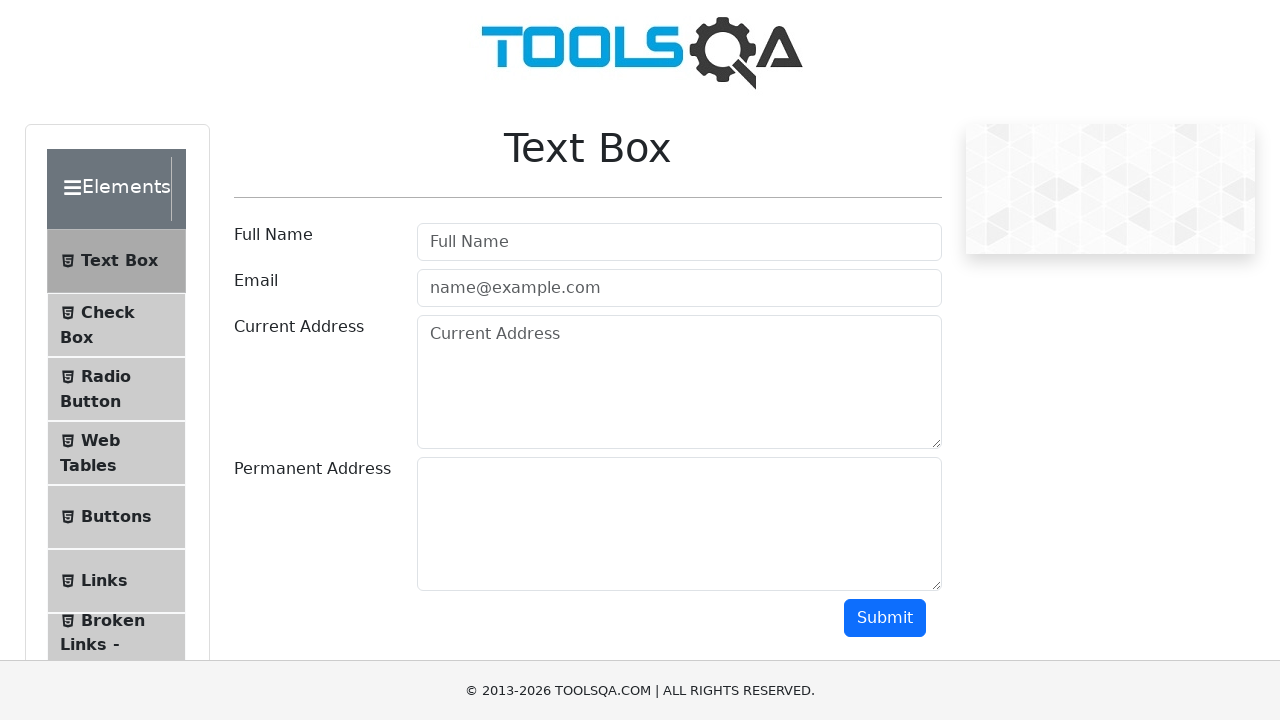